Tests handling a confirm JavaScript alert by clicking the confirm button and dismissing the confirm dialog

Starting URL: https://demoqa.com/alerts

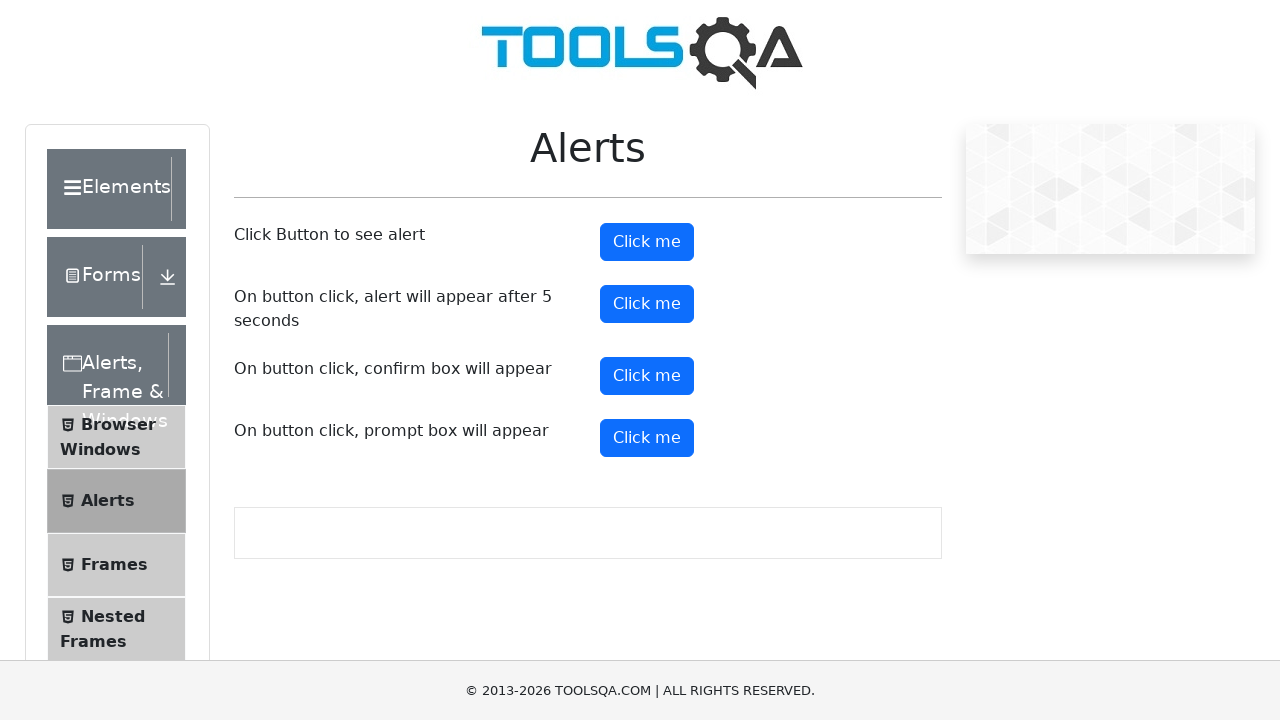

Set up dialog handler to dismiss alerts
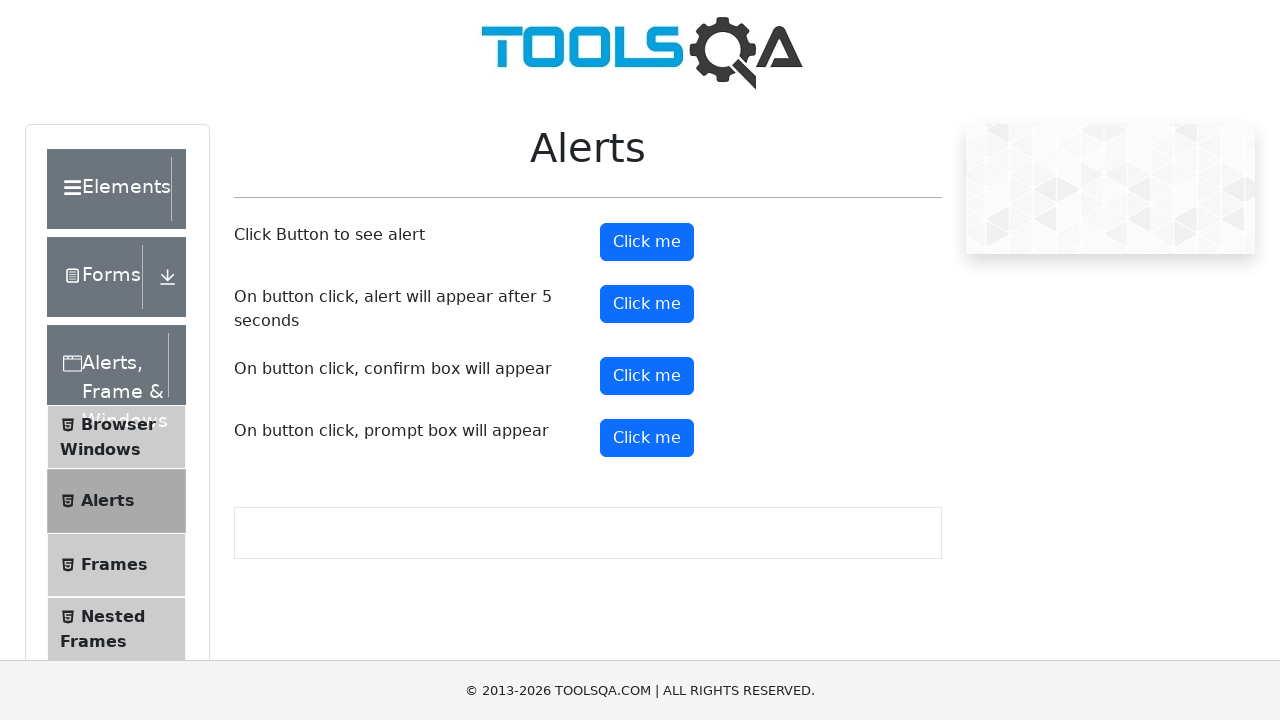

Clicked the confirm alert button at (647, 376) on #confirmButton
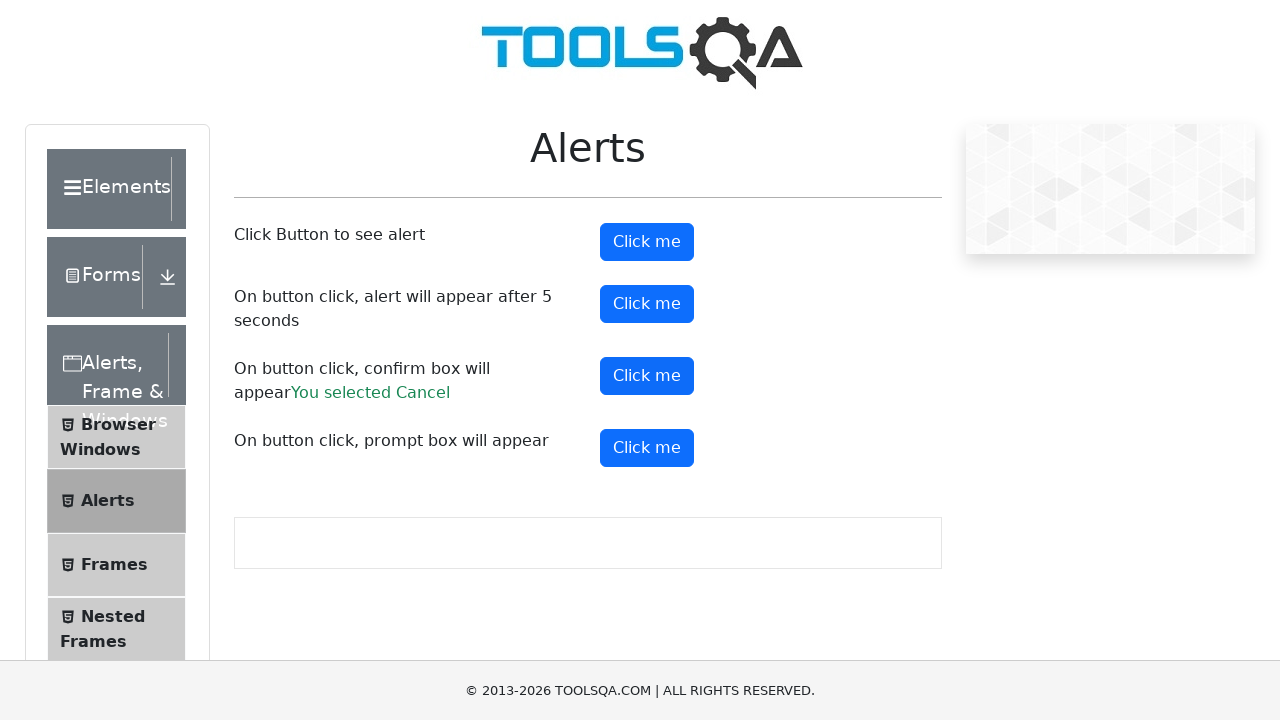

Waited for alert to be processed
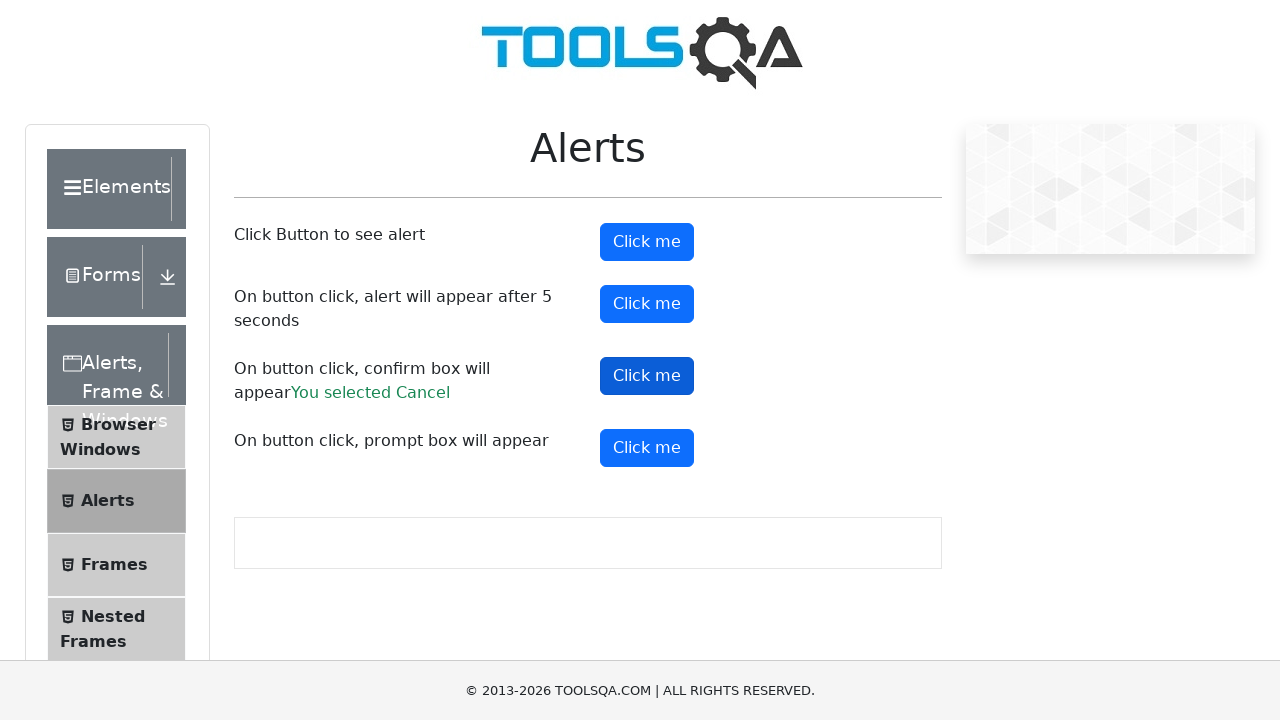

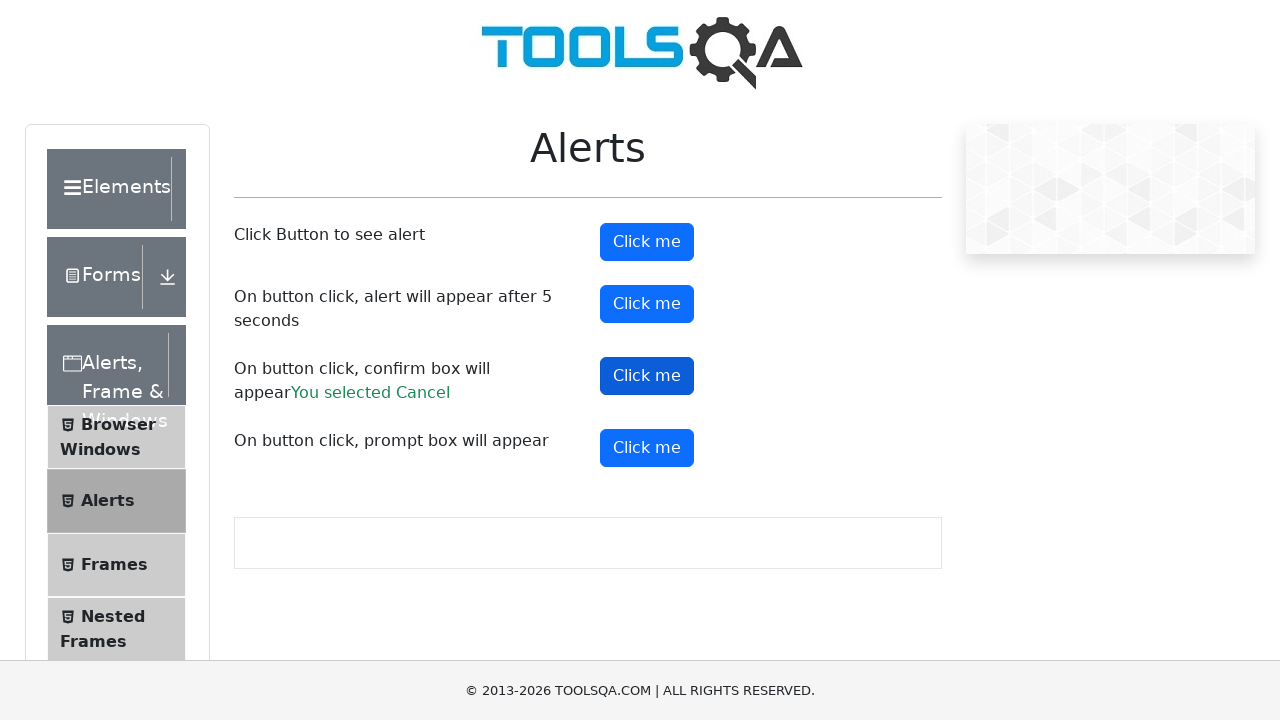